Tests clicking on image elements on a demo automation testing website by clicking on an image with id "enterimg" and another image element.

Starting URL: https://demo.automationtesting.in/

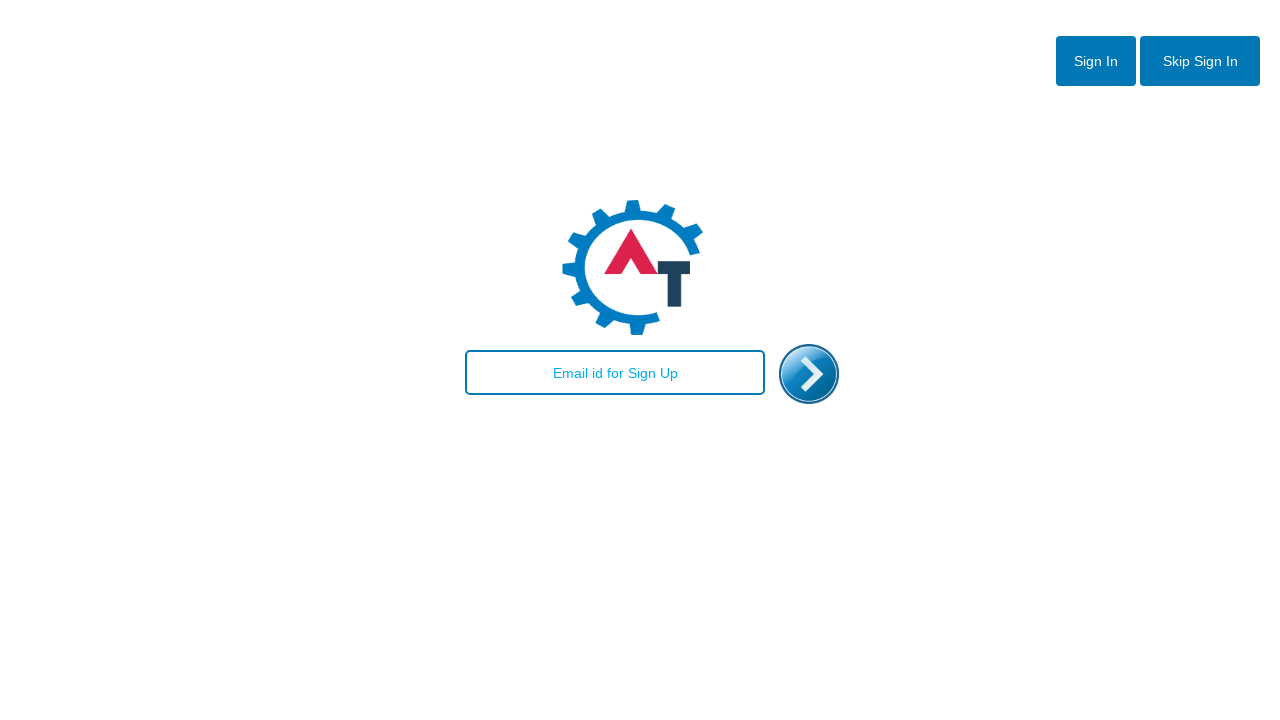

Clicked on image element with id 'enterimg' at (809, 374) on #enterimg
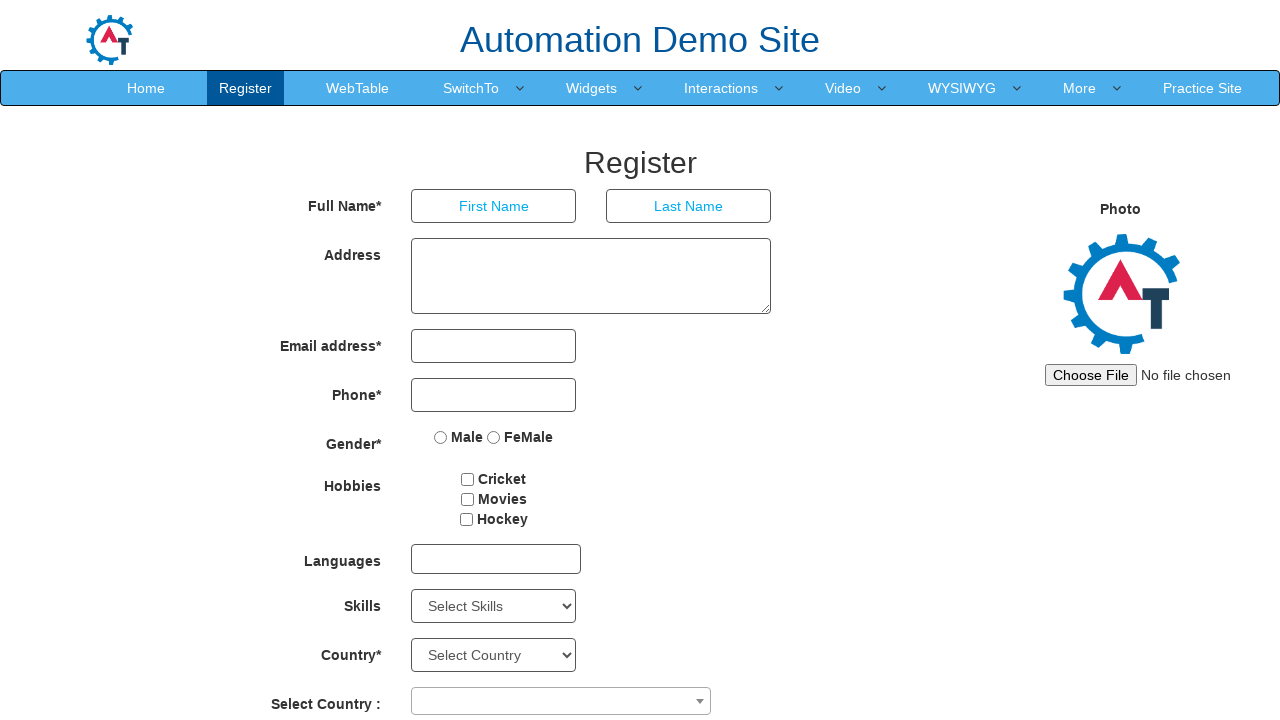

Clicked on image element with alt text 'image not displaying' at (109, 40) on img[alt='image not displaying']
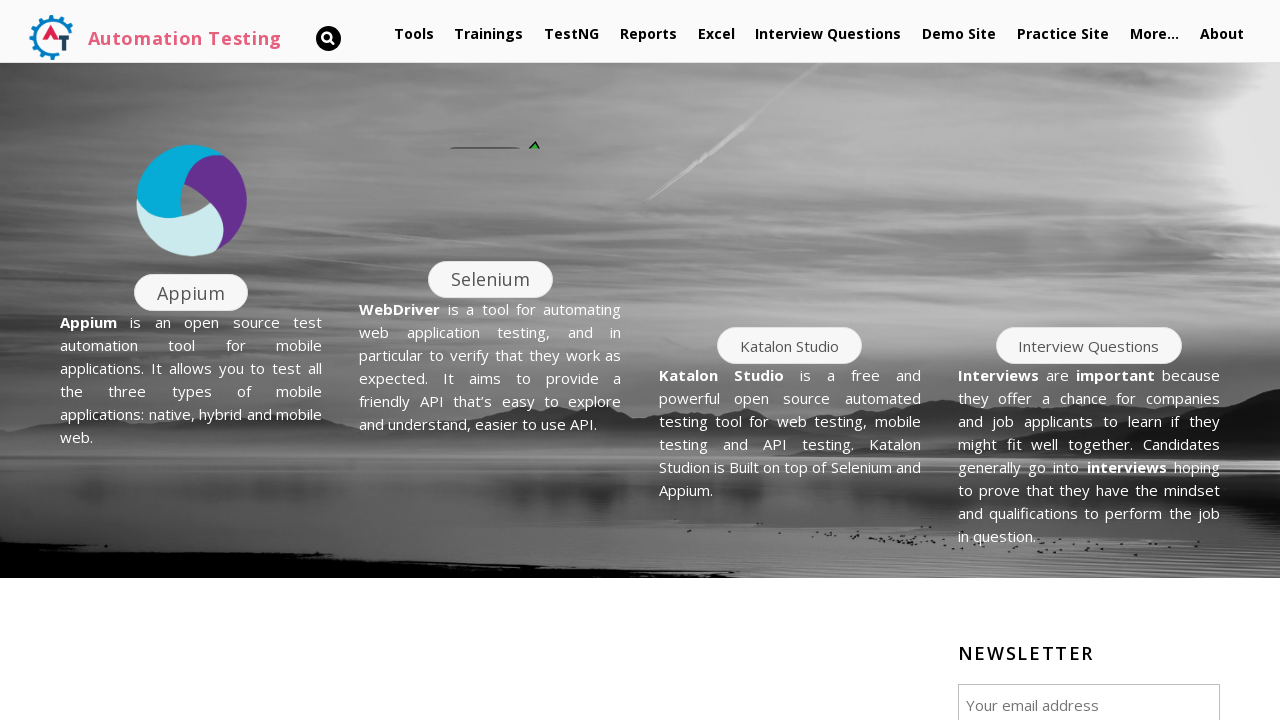

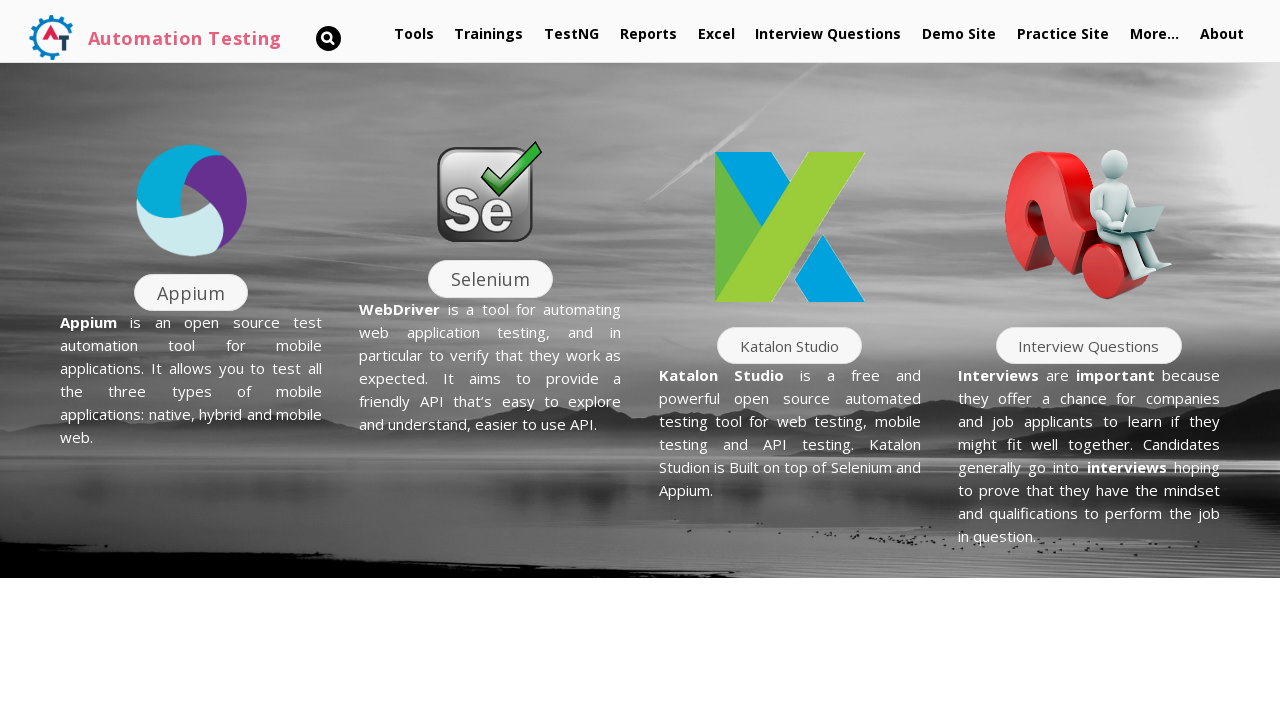